Tests hover functionality by hovering over the first avatar and verifying that the caption with additional user information appears on the page.

Starting URL: http://the-internet.herokuapp.com/hovers

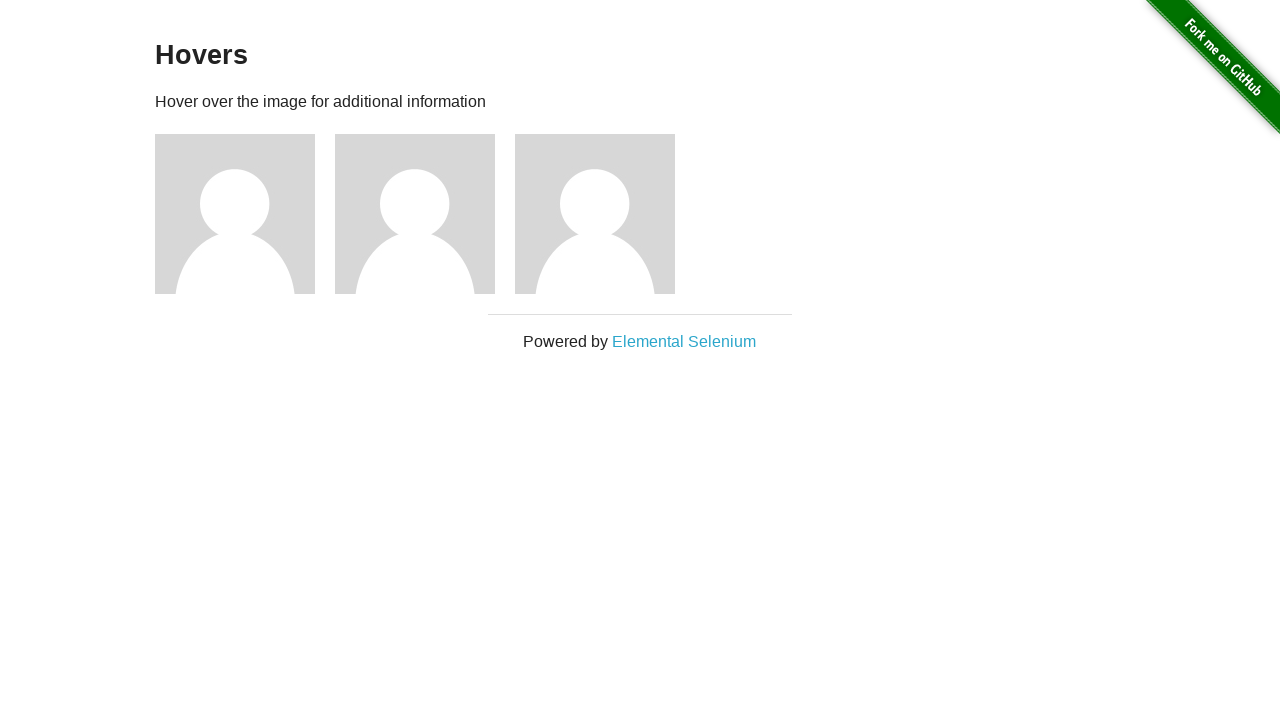

Hovered over the first avatar element at (245, 214) on .figure >> nth=0
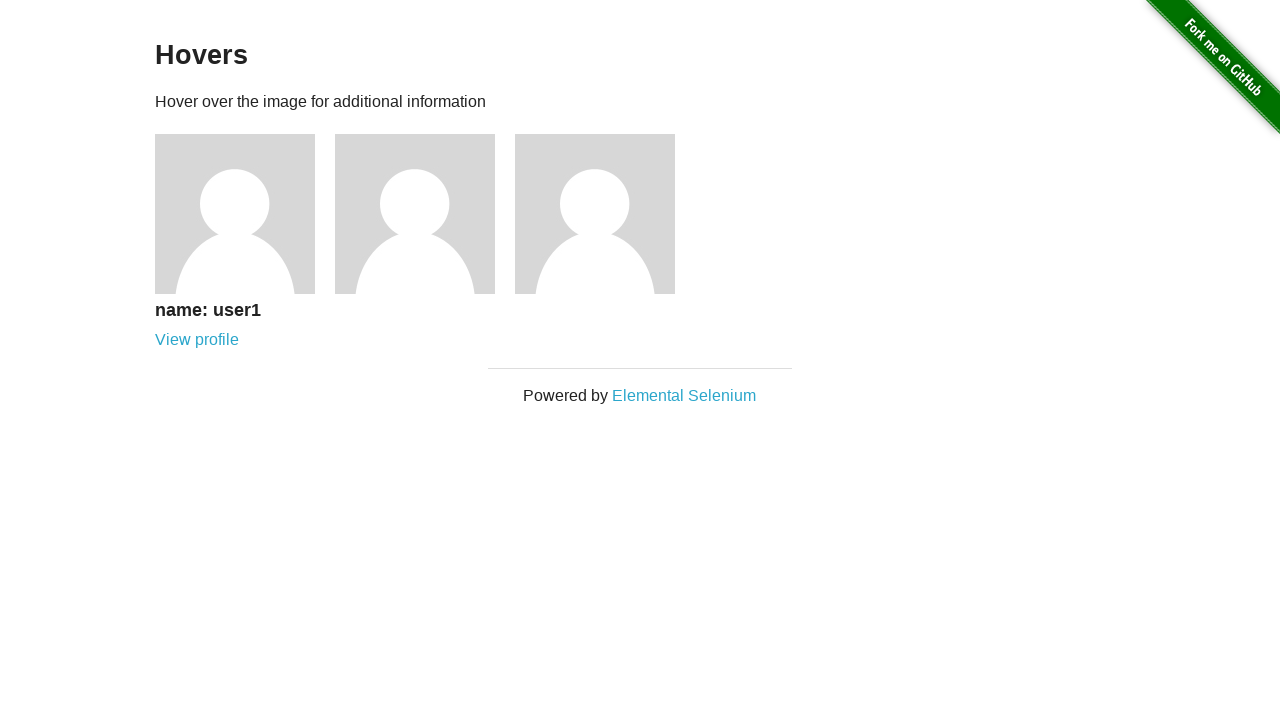

Verified that the caption with user information is visible on hover
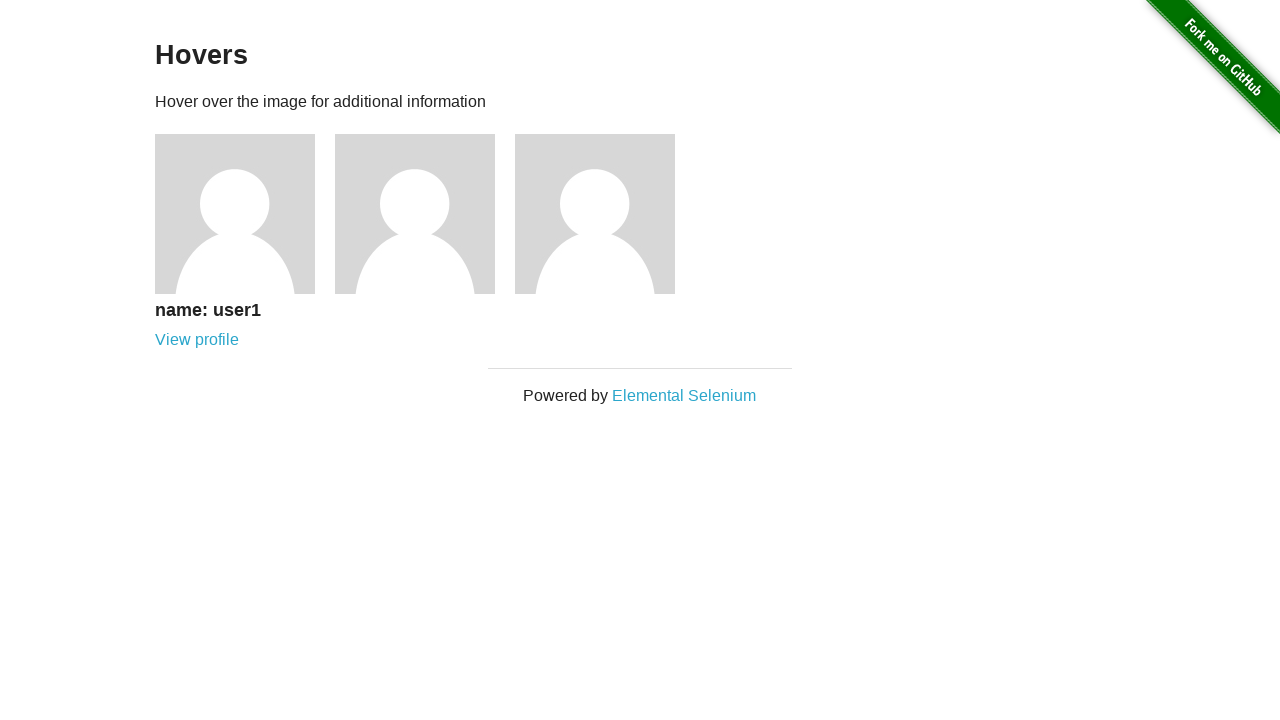

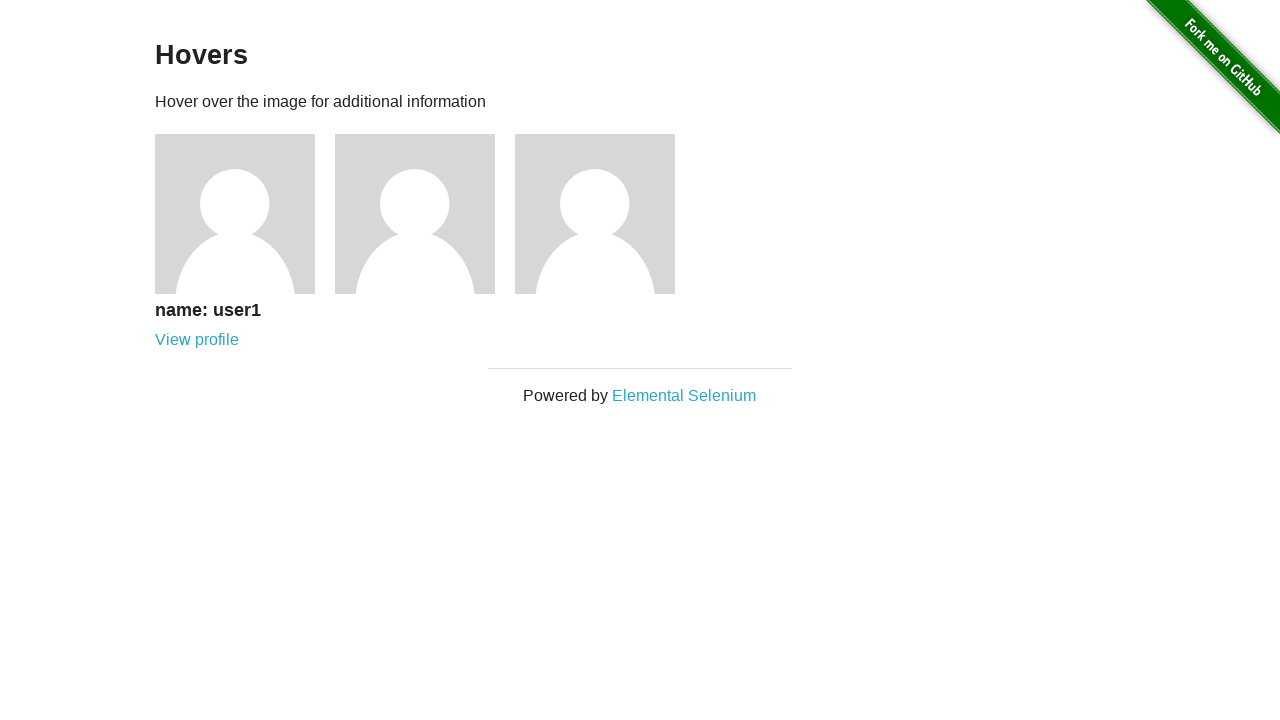